Automates playing the 2048 game by analyzing the game grid and making strategic moves using arrow keys until the game ends

Starting URL: http://gabrielecirulli.github.io/2048

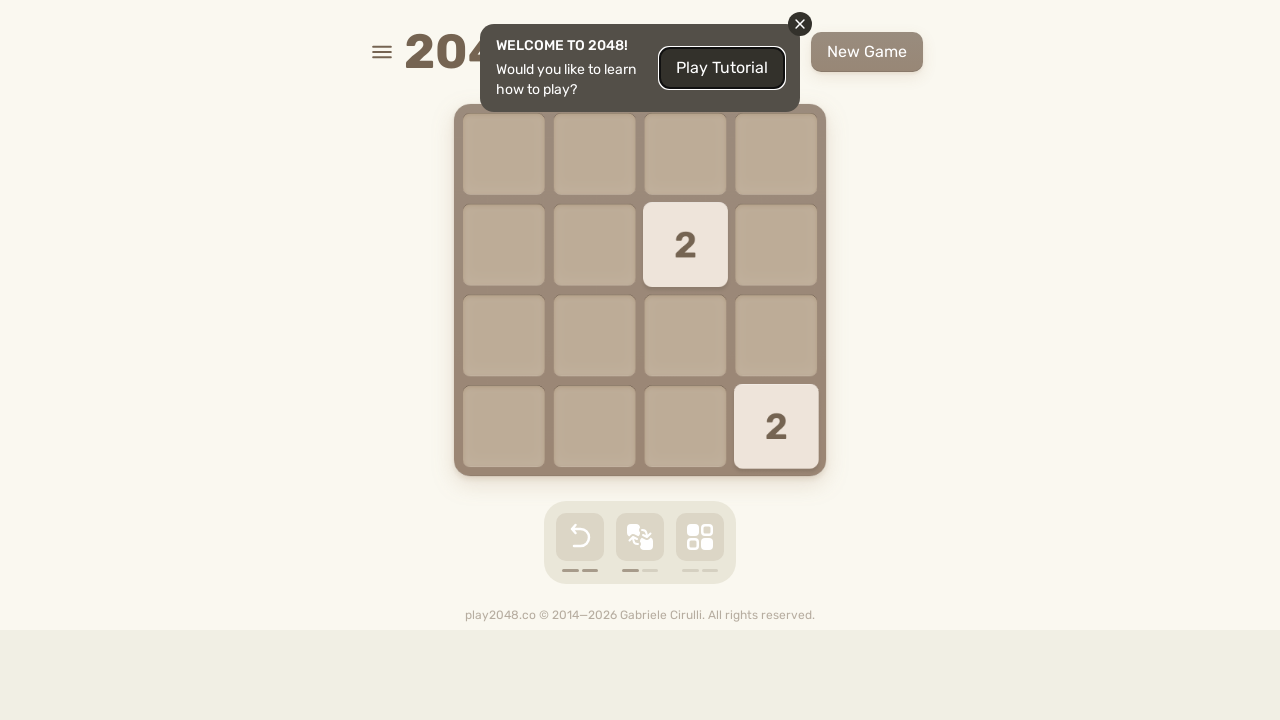

Pressed ArrowDown to make first move
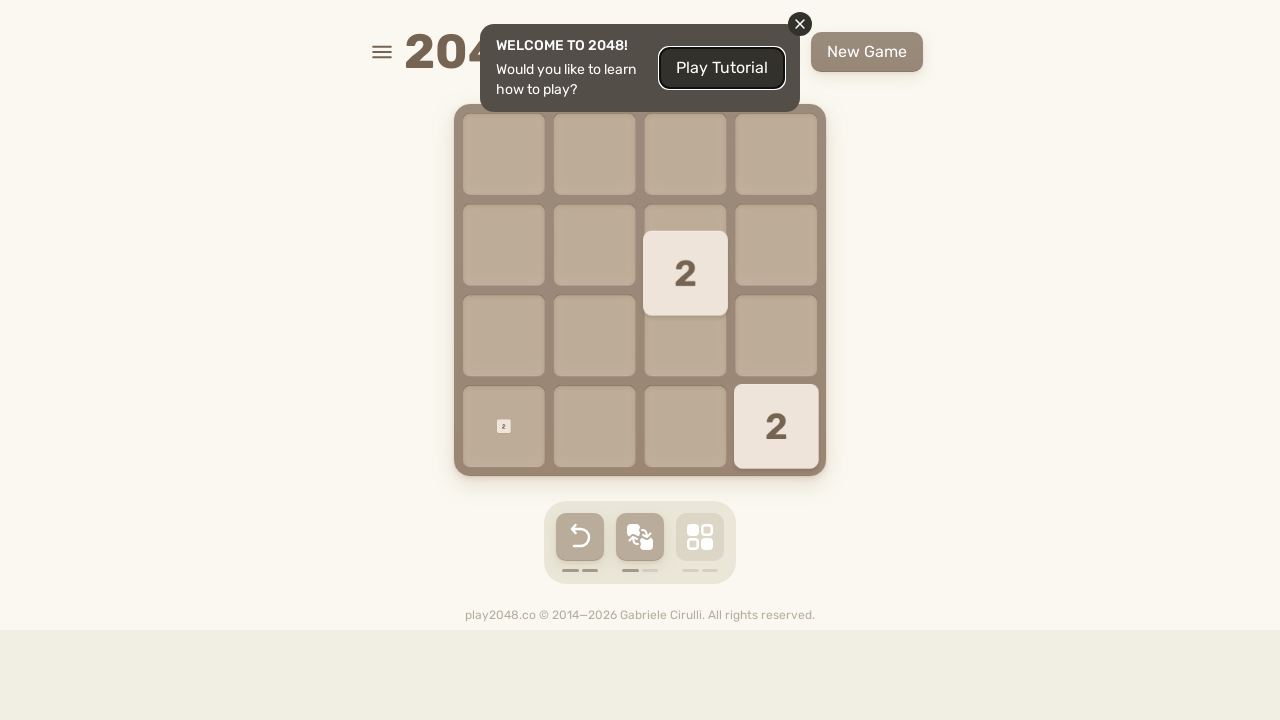

Pressed ArrowDown to make second move
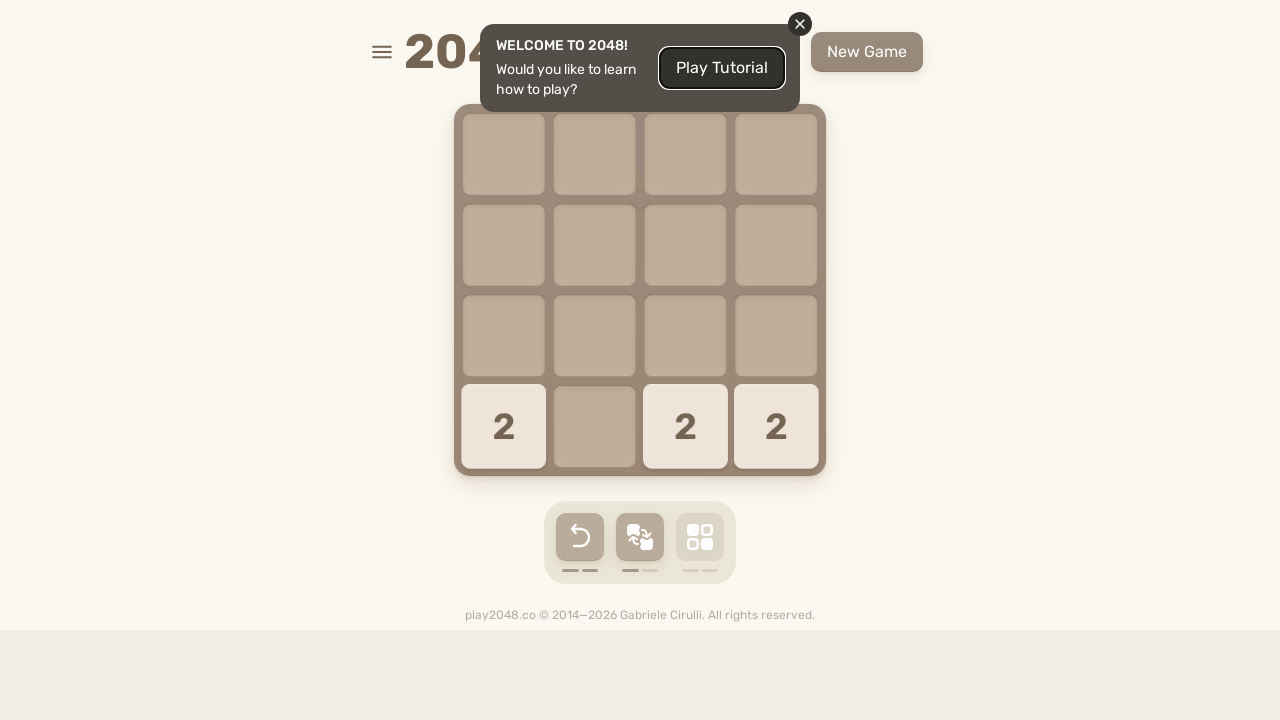

Pressed ArrowDown to make third move
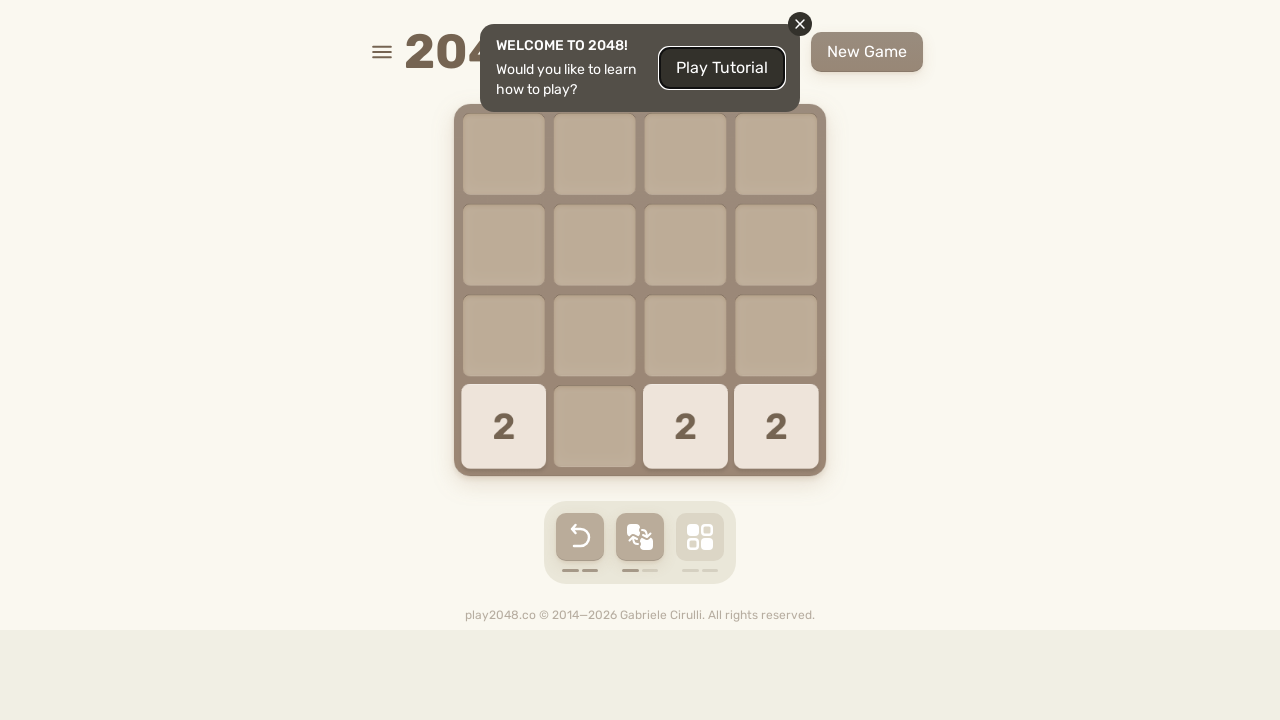

Pressed ArrowDown to make fourth move
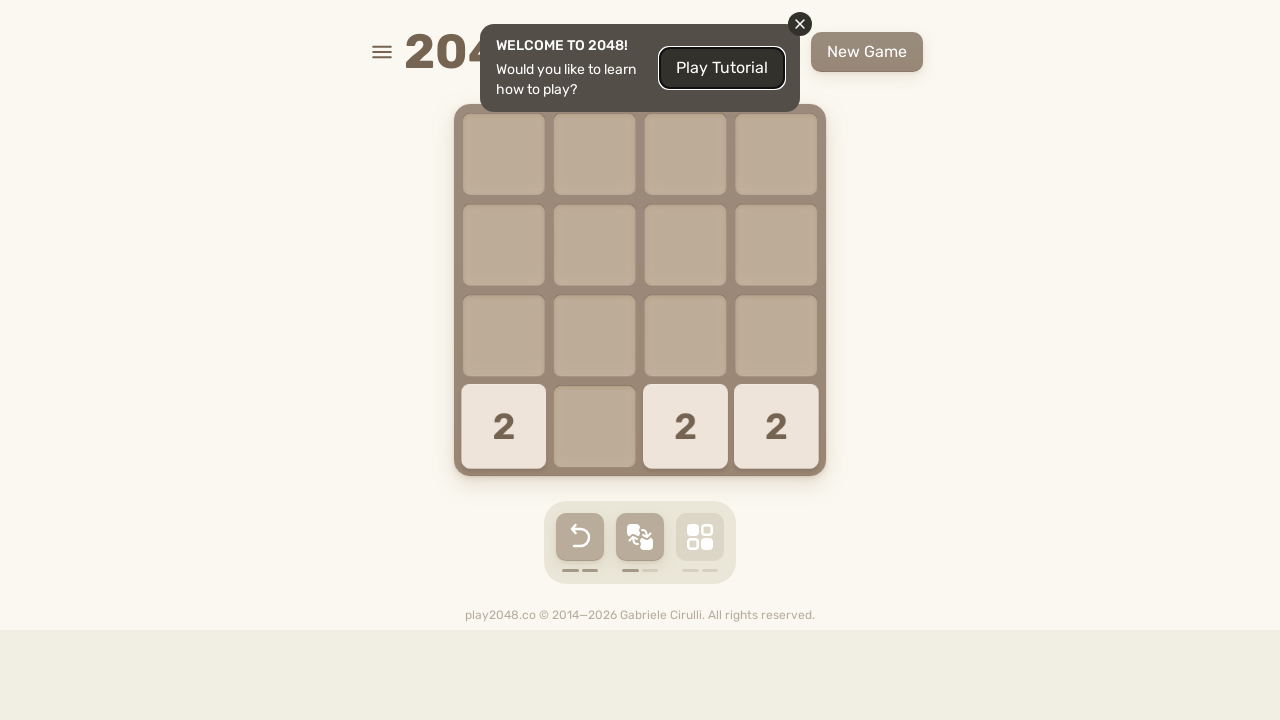

Retrieved initial game grid state
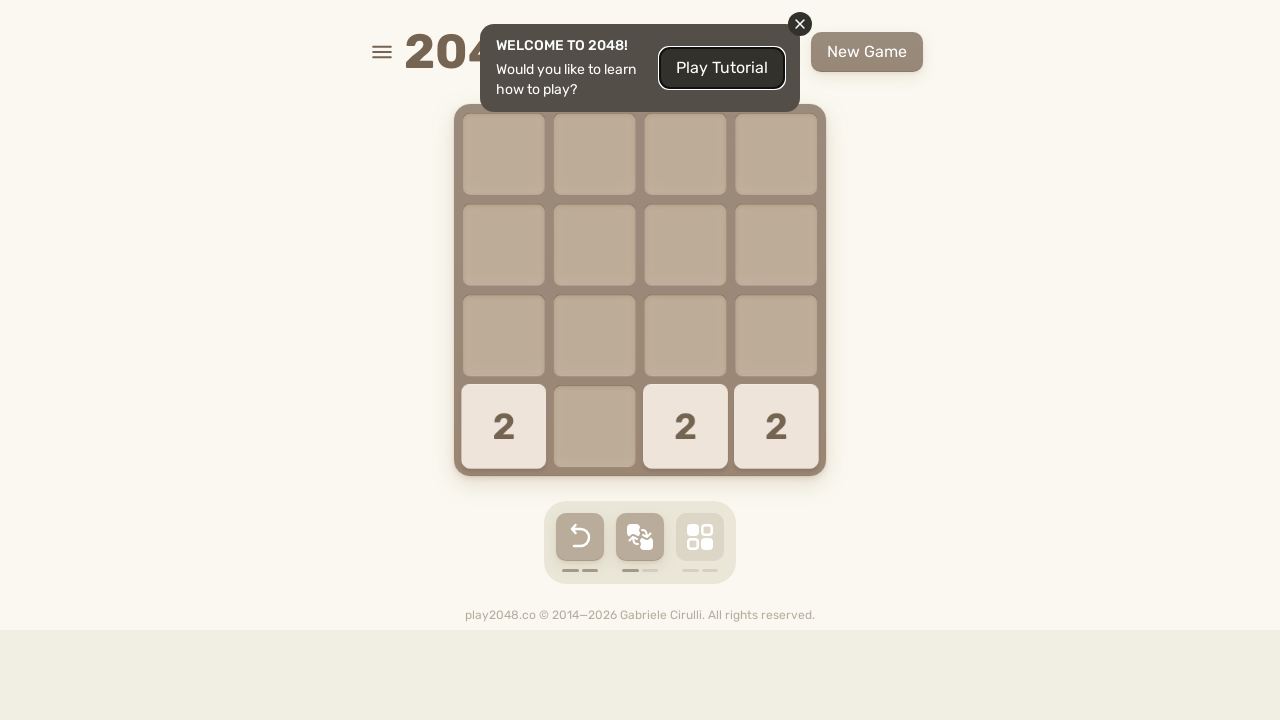

Pressed ArrowDown (second best move)
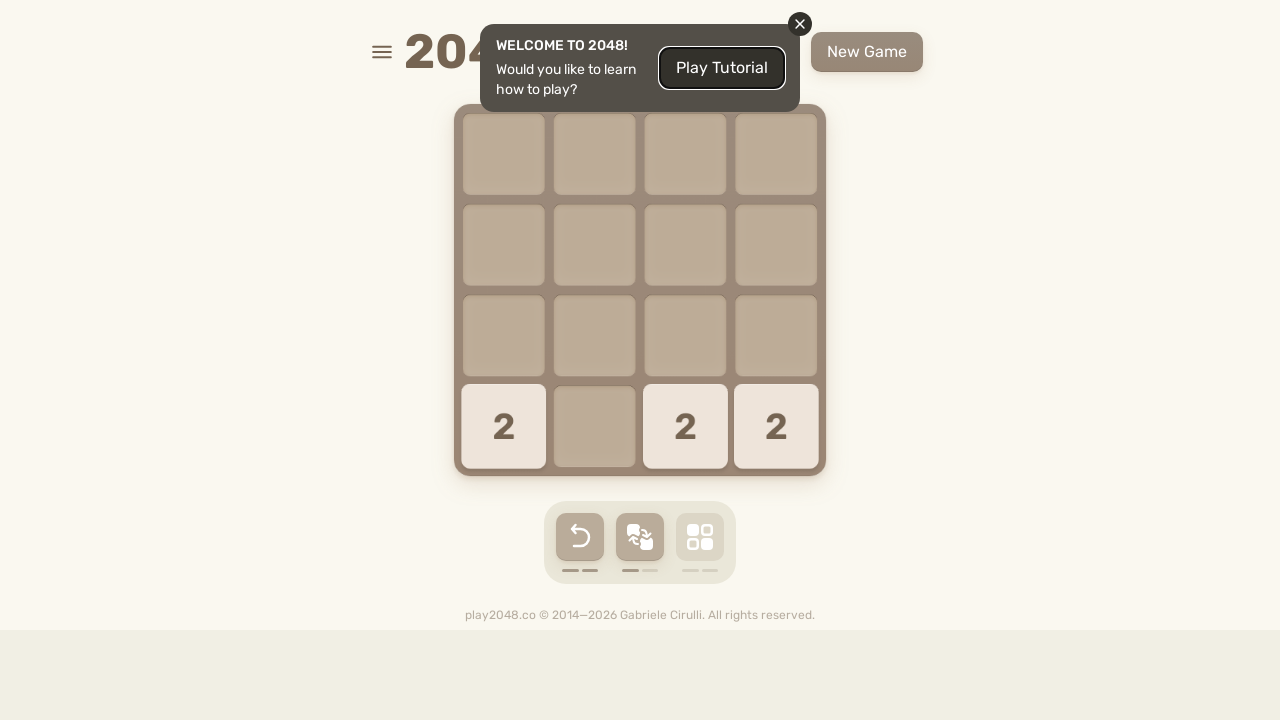

Waited 200ms for grid update after second best move
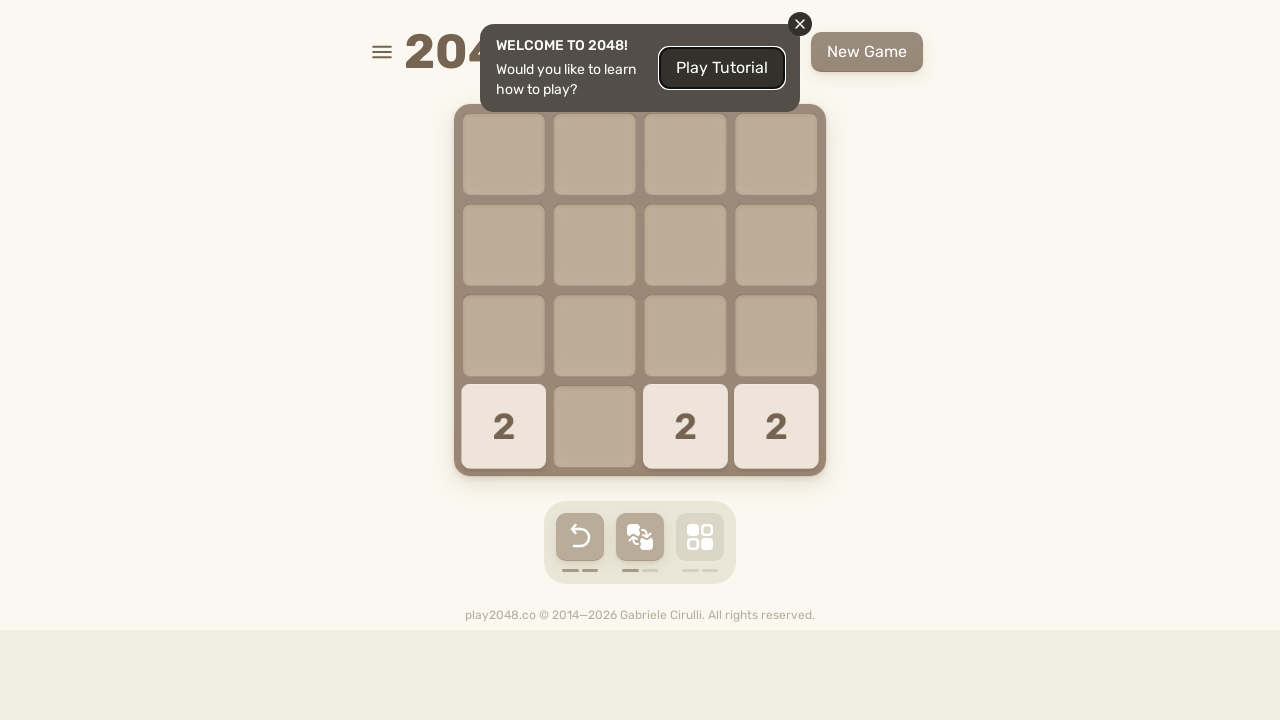

Retrieved grid state to check if second best move was valid
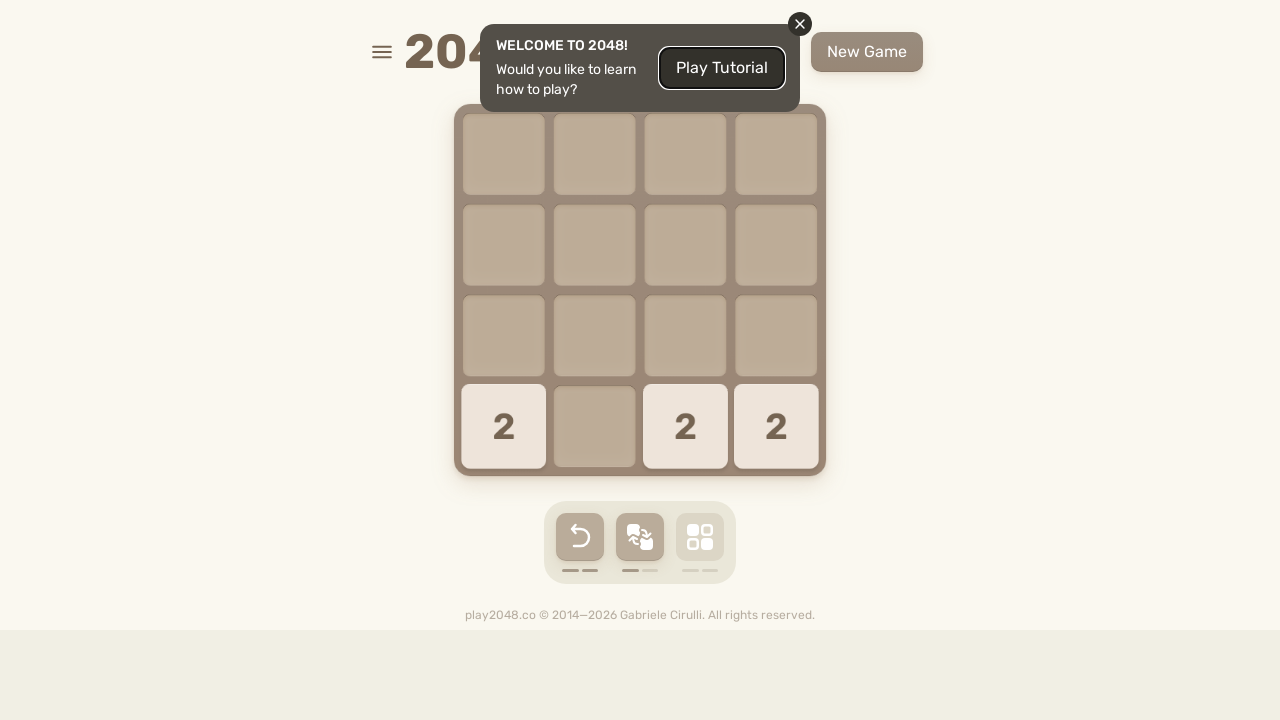

Pressed ArrowUp (third best move after second best failed)
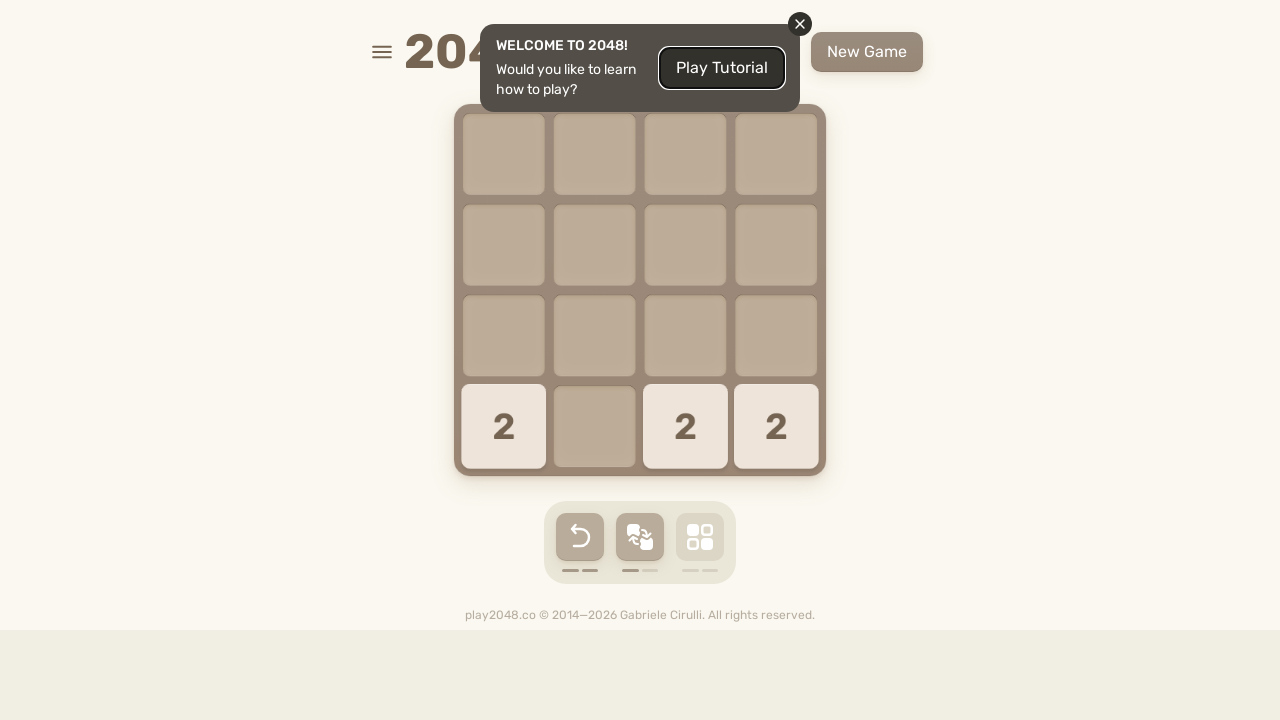

Waited 200ms for grid update after move
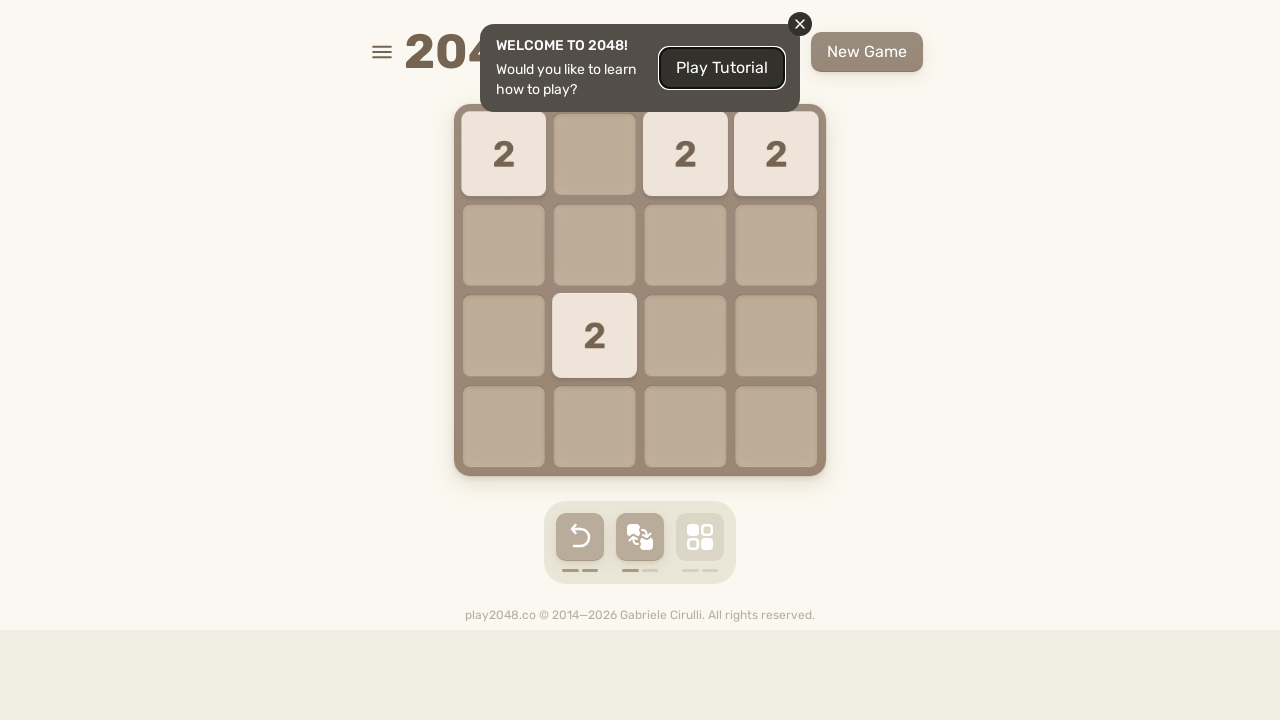

Retrieved grid state to check for game progression
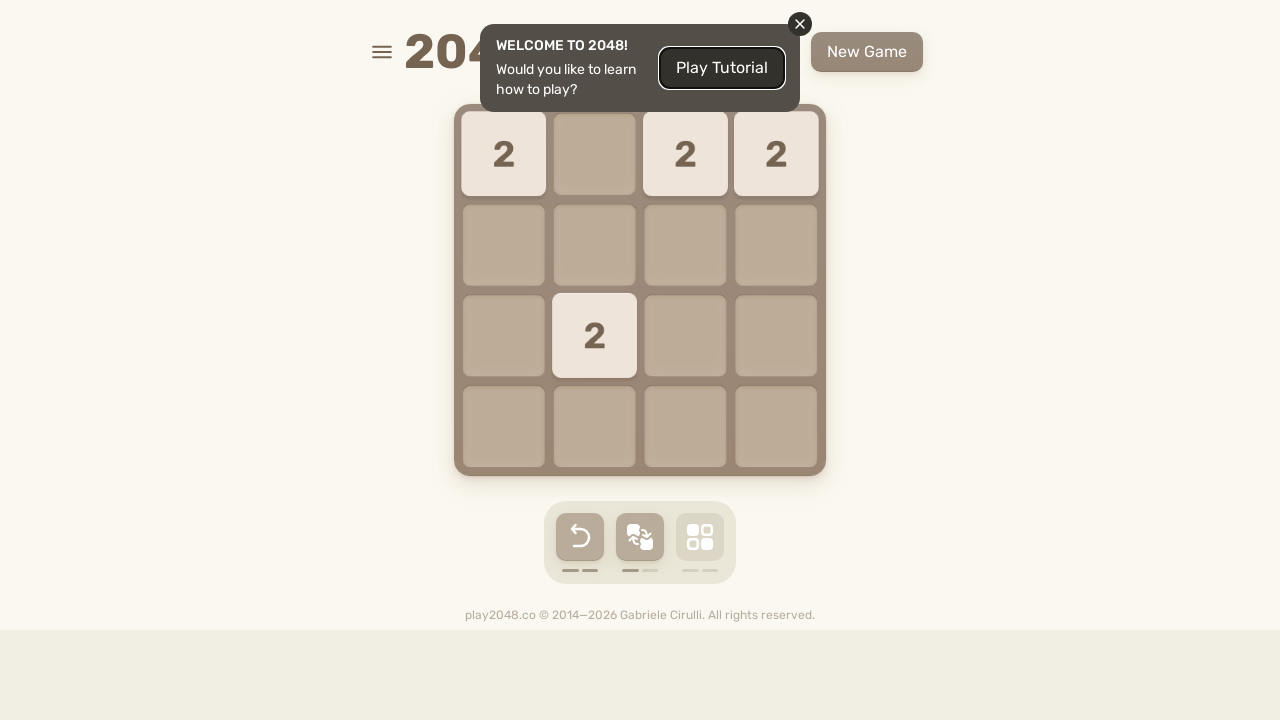

Game is stuck - no valid moves available, ending game loop
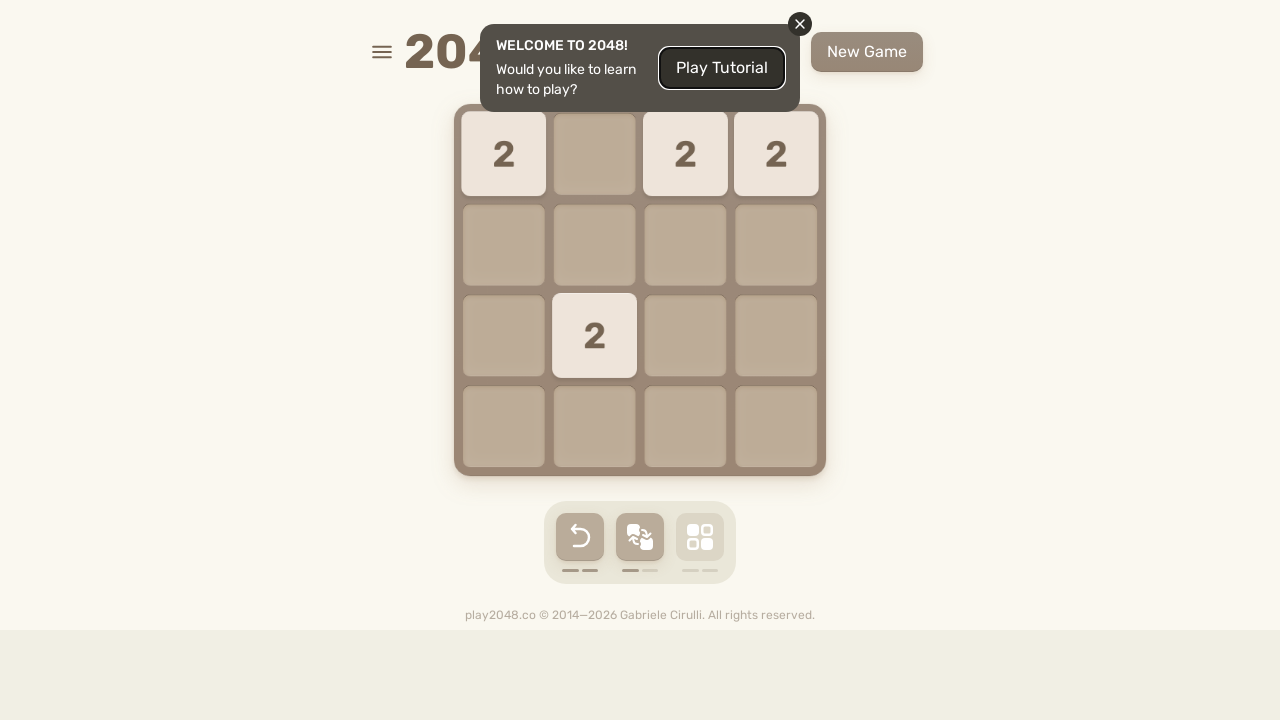

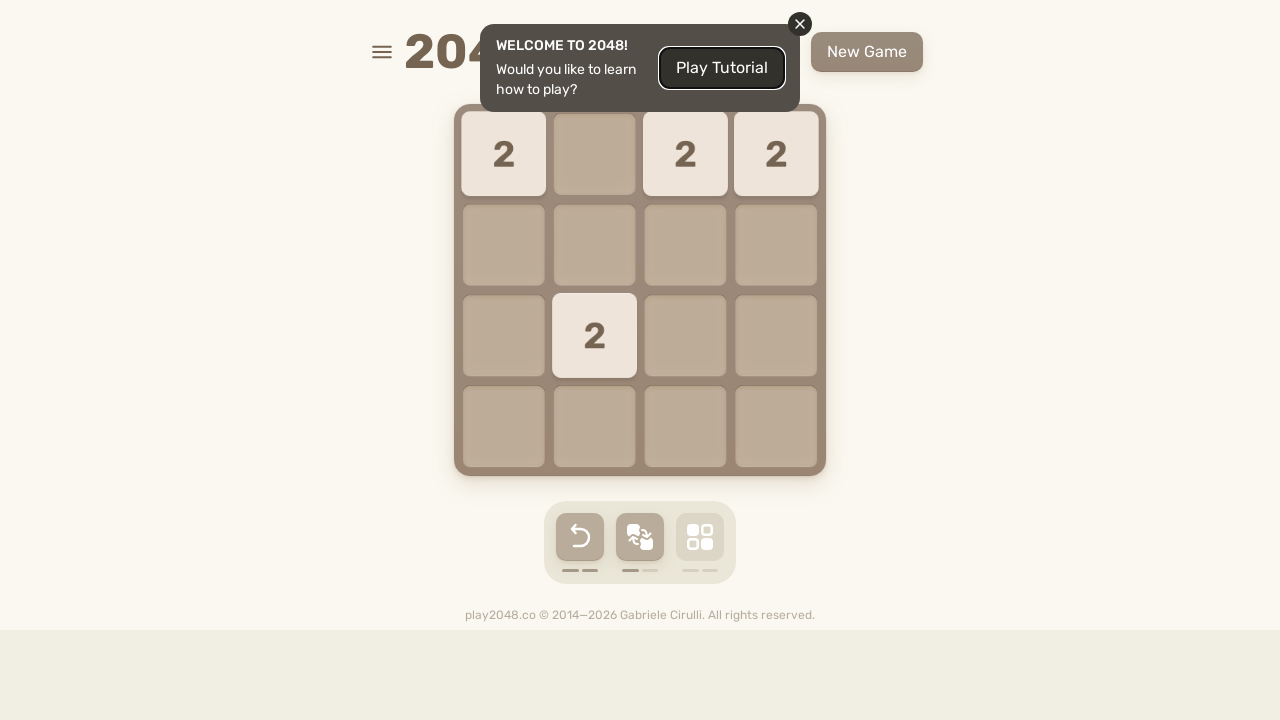